Tests registration form validation by filling in user details and attempting to submit, then verifying error messages are displayed

Starting URL: https://koshelek.ru/authorization/signup

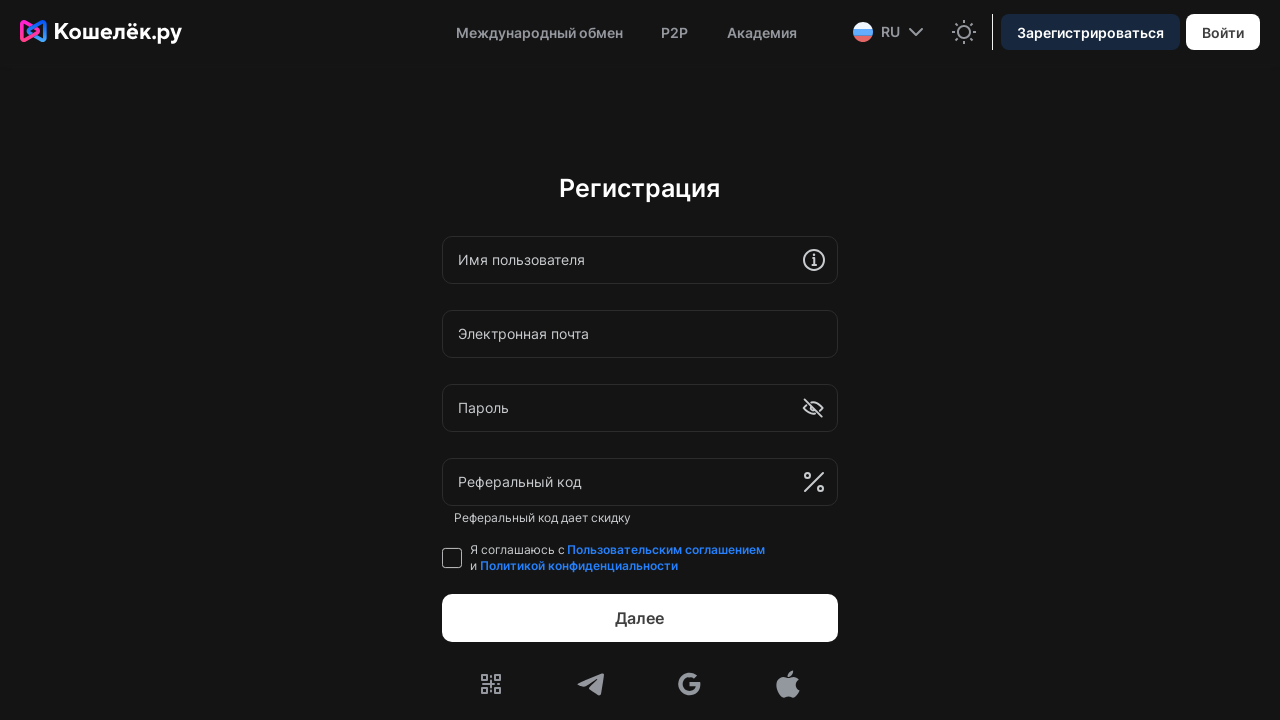

Waited for shadow host element '.remoteComponent' to be present
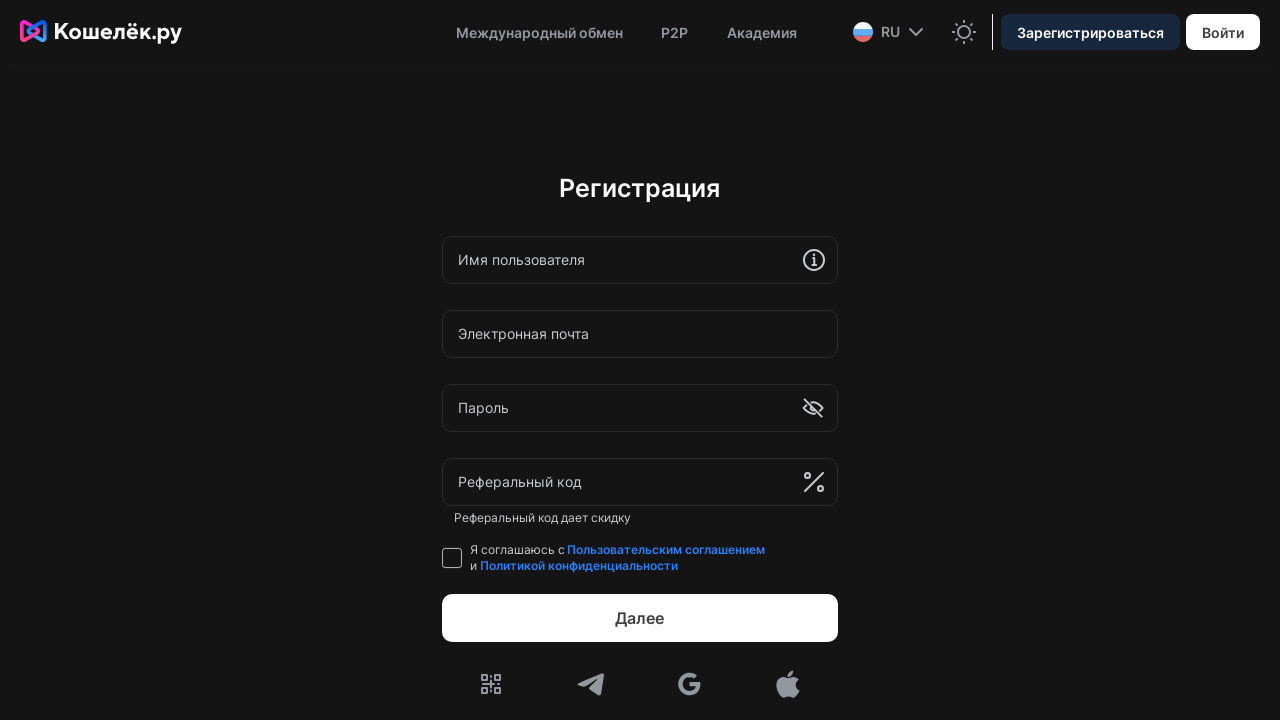

Retrieved shadow root content from host element
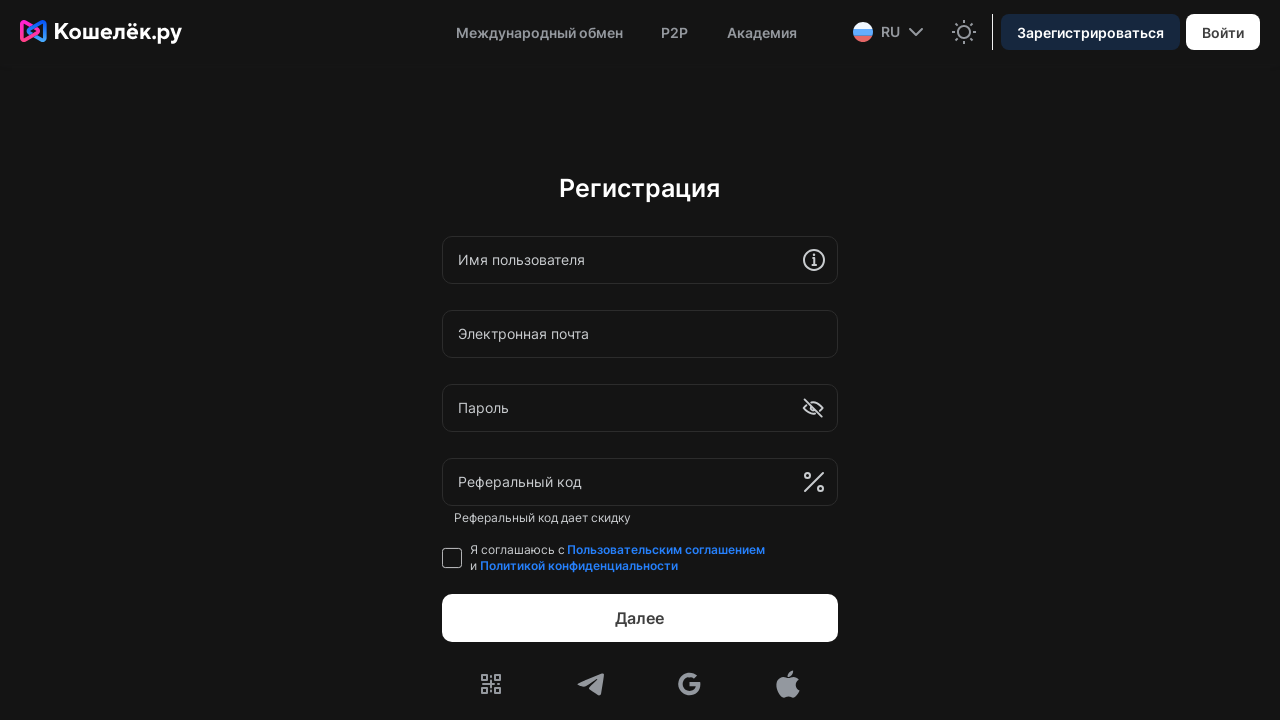

Filled registration form fields: username 'testuser456', email 'test456@example.com', password 'TestPass123!', and referral code 'REF789'
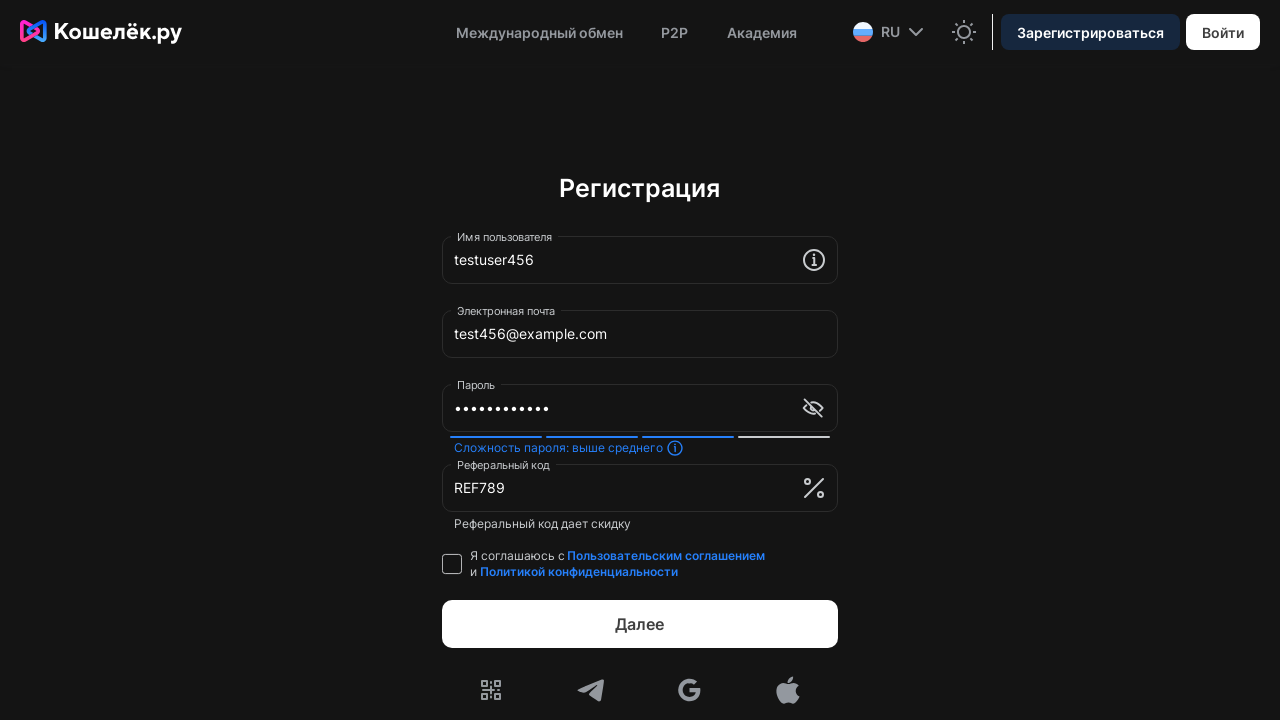

Clicked acceptance checkbox
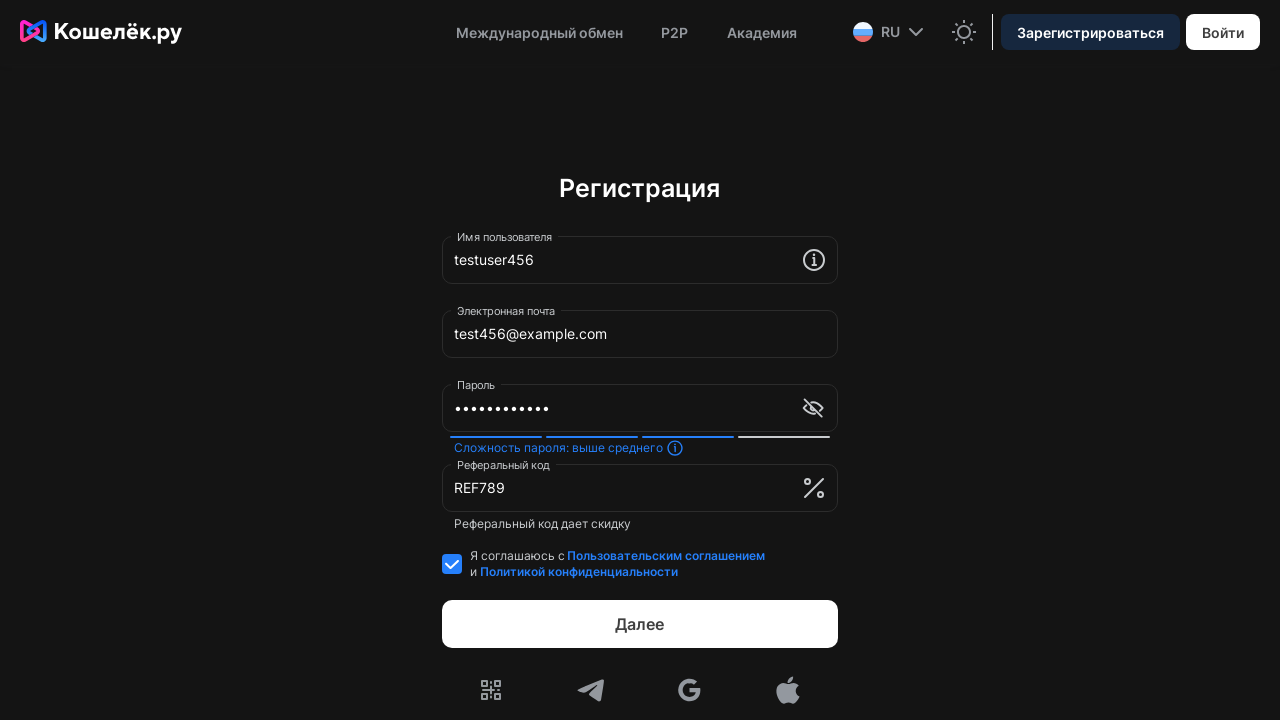

Attempted to click submit button if enabled
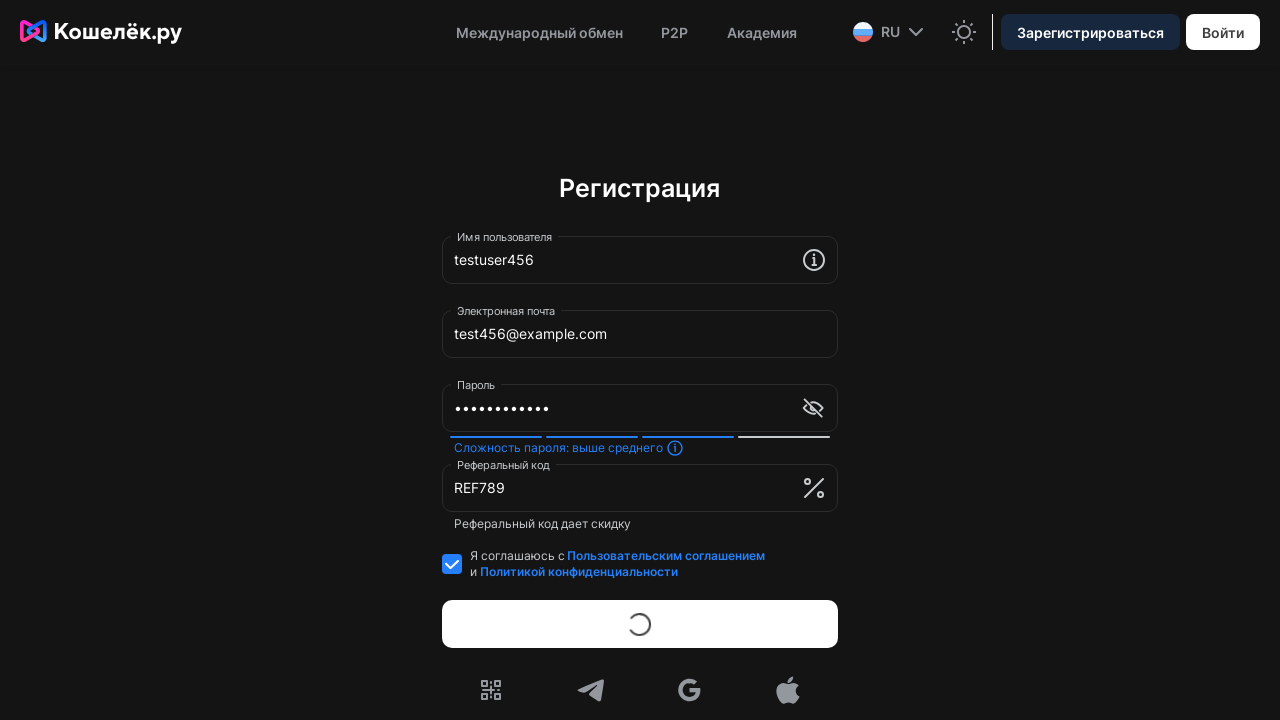

Waited 1000ms for validation messages to appear
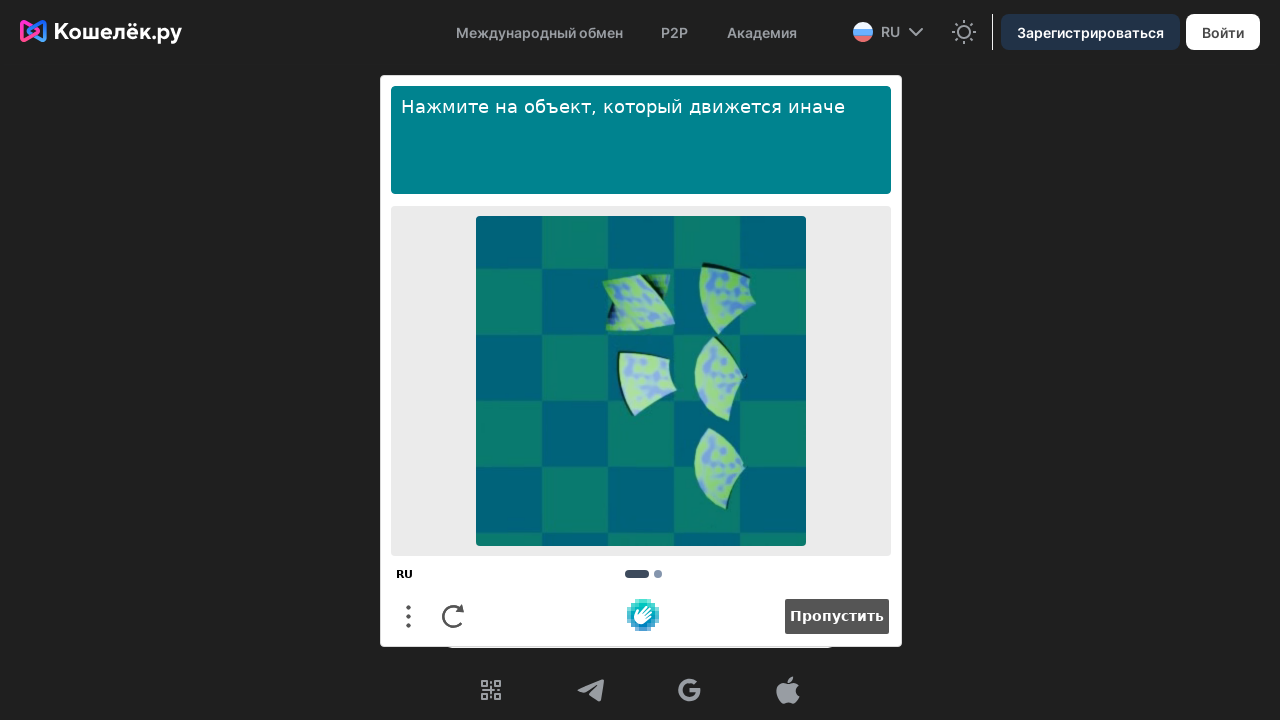

Verified validation error messages are displayed for username, email, and password fields
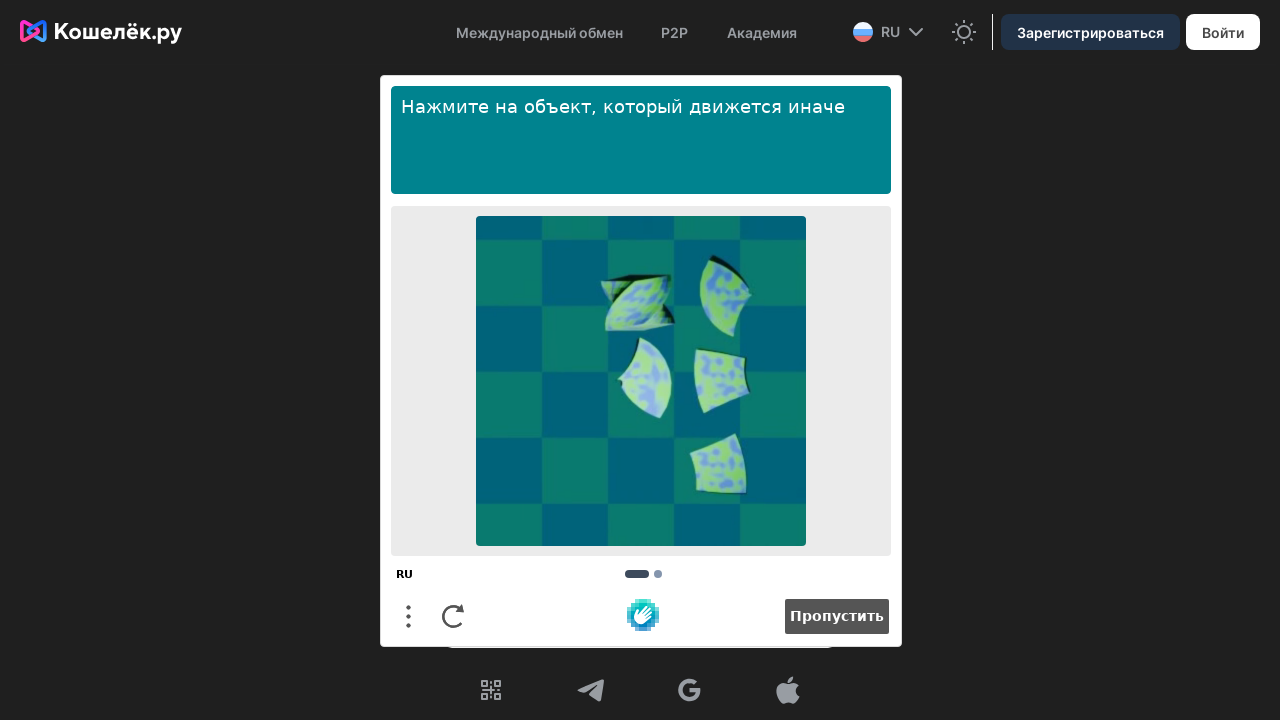

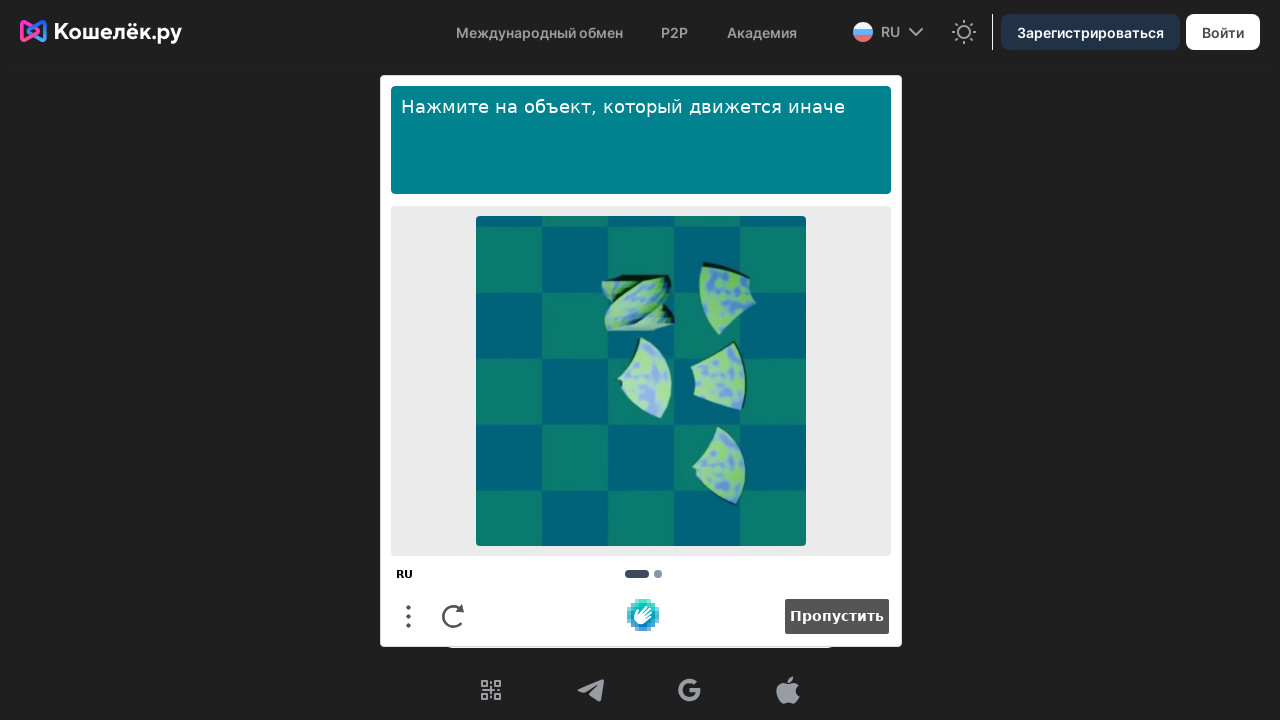